Tests a two-way data binding calculator by entering two numbers, clicking the Get Sum button, and verifying the sum is displayed correctly.

Starting URL: https://lambdatest.com/selenium-playground/simple-form-demo

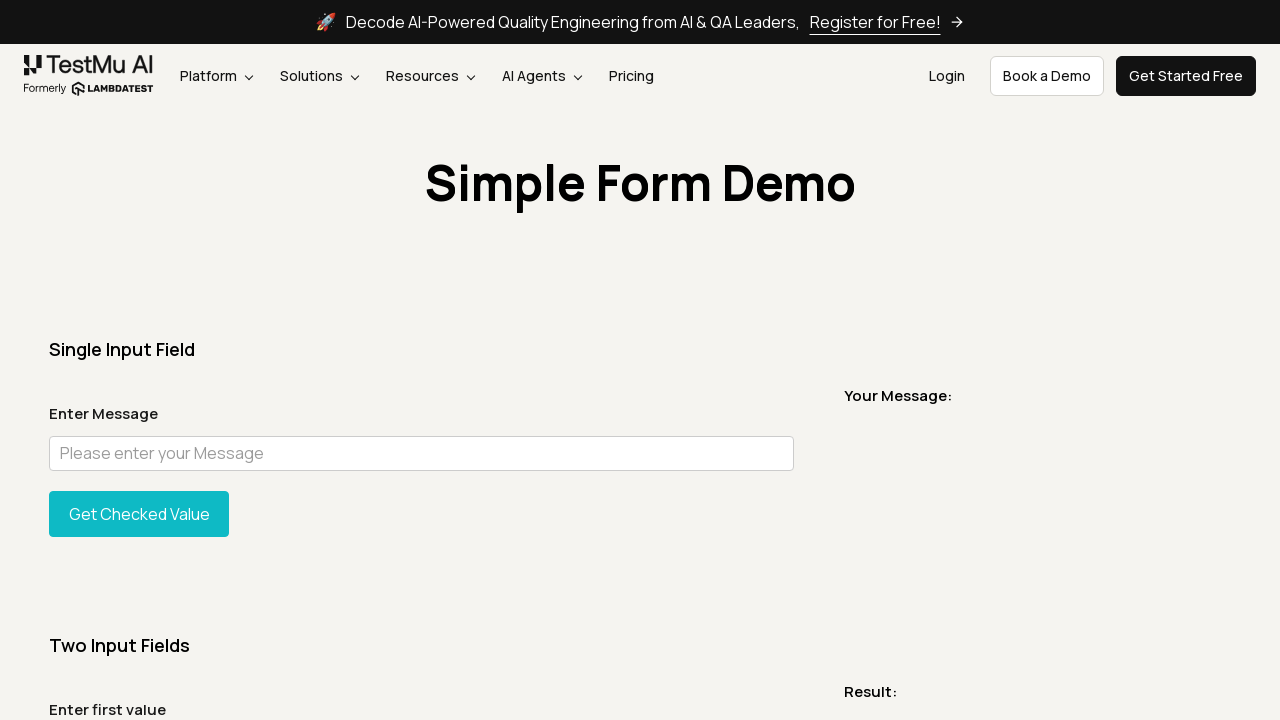

Filled first input field with number 4 on xpath=//input[@id='sum1']
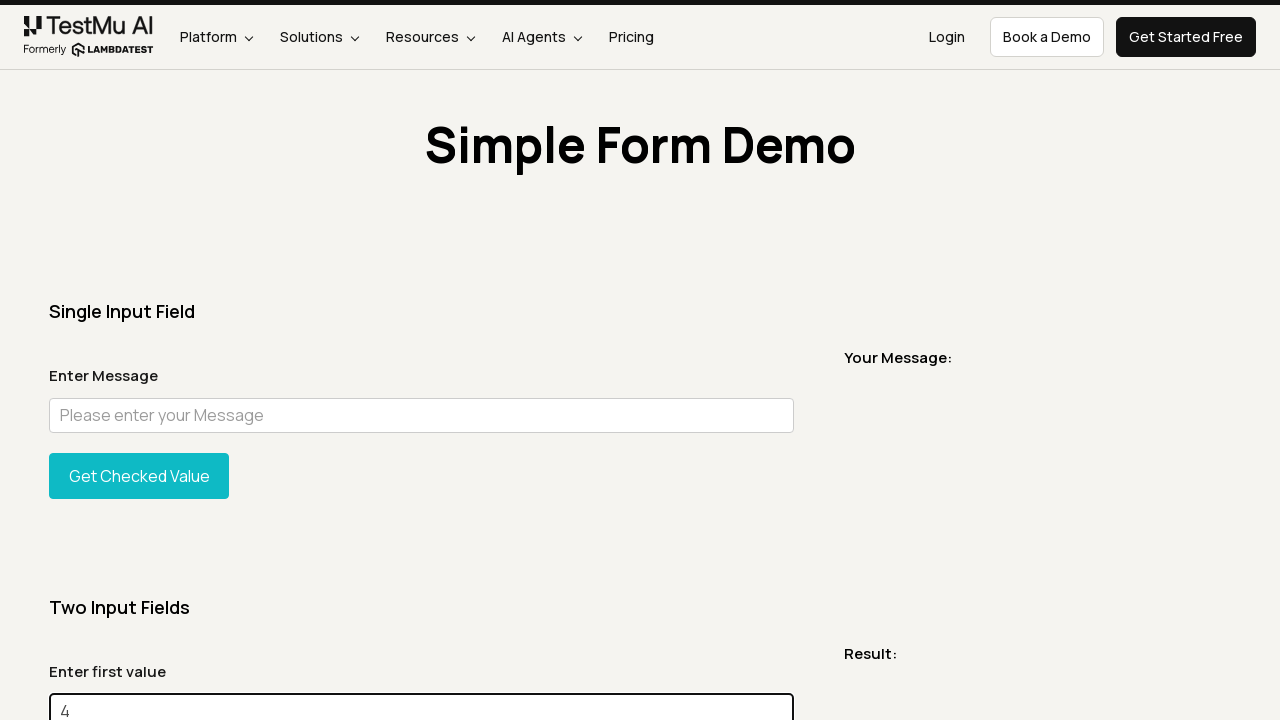

Filled second input field with number 4 on xpath=//input[@id='sum2']
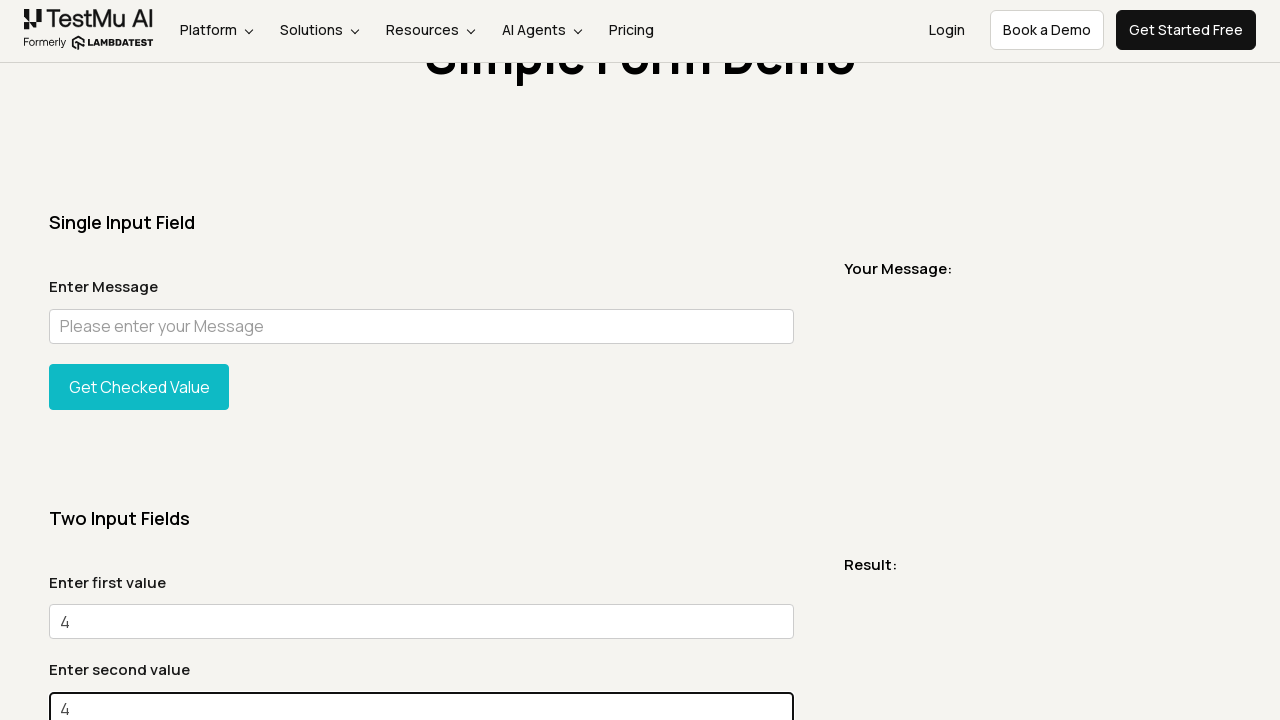

Clicked the Get Sum button at (139, 360) on xpath=//button[normalize-space()='Get Sum']
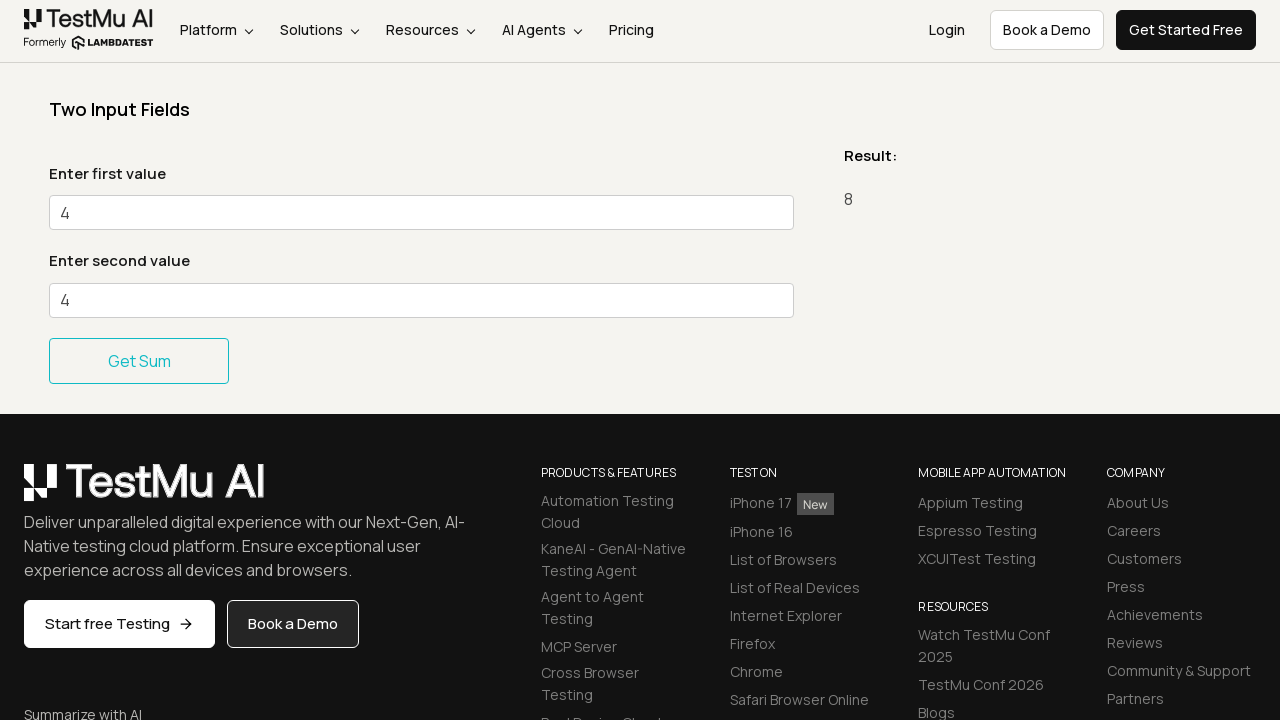

Sum result message element loaded
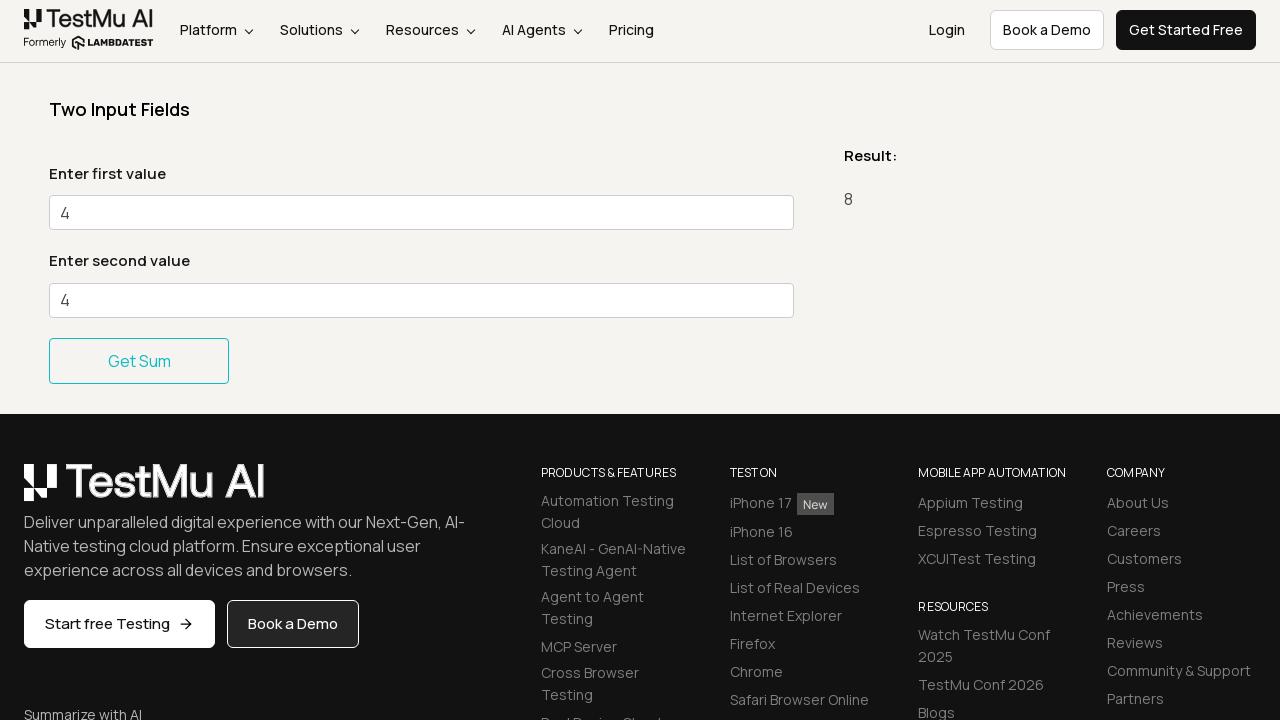

Verified that the sum is correctly displayed as 8
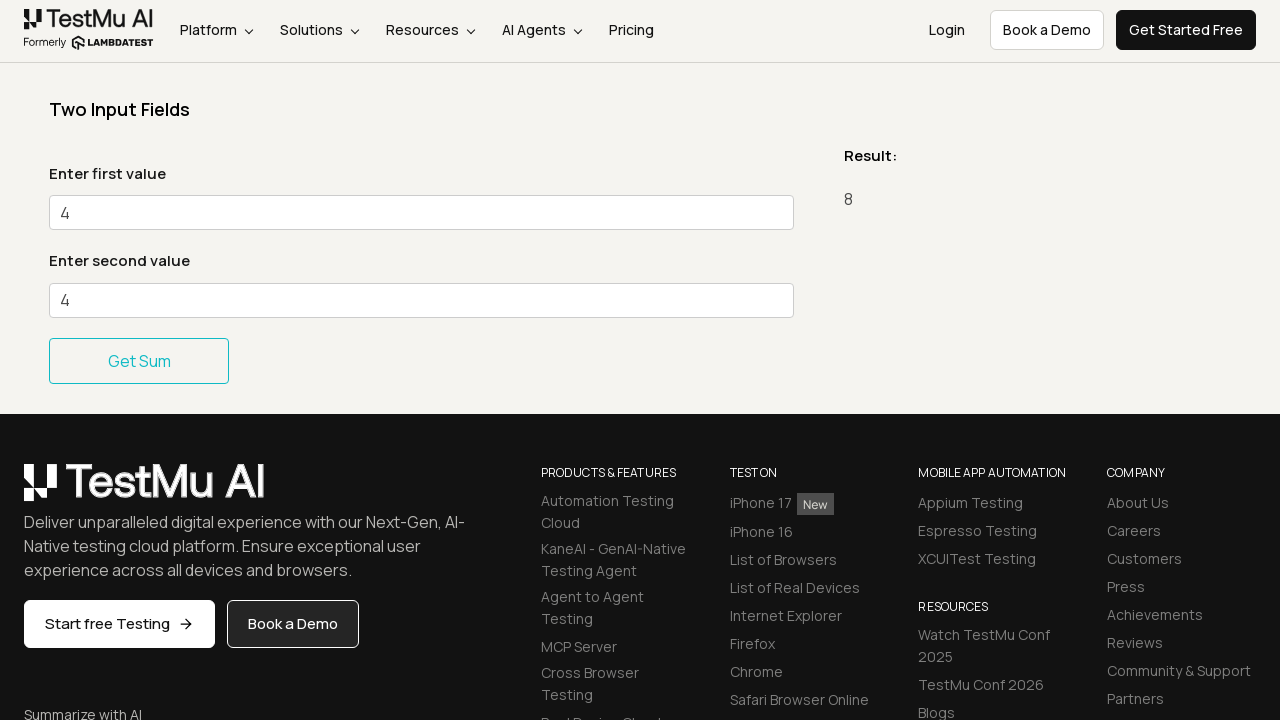

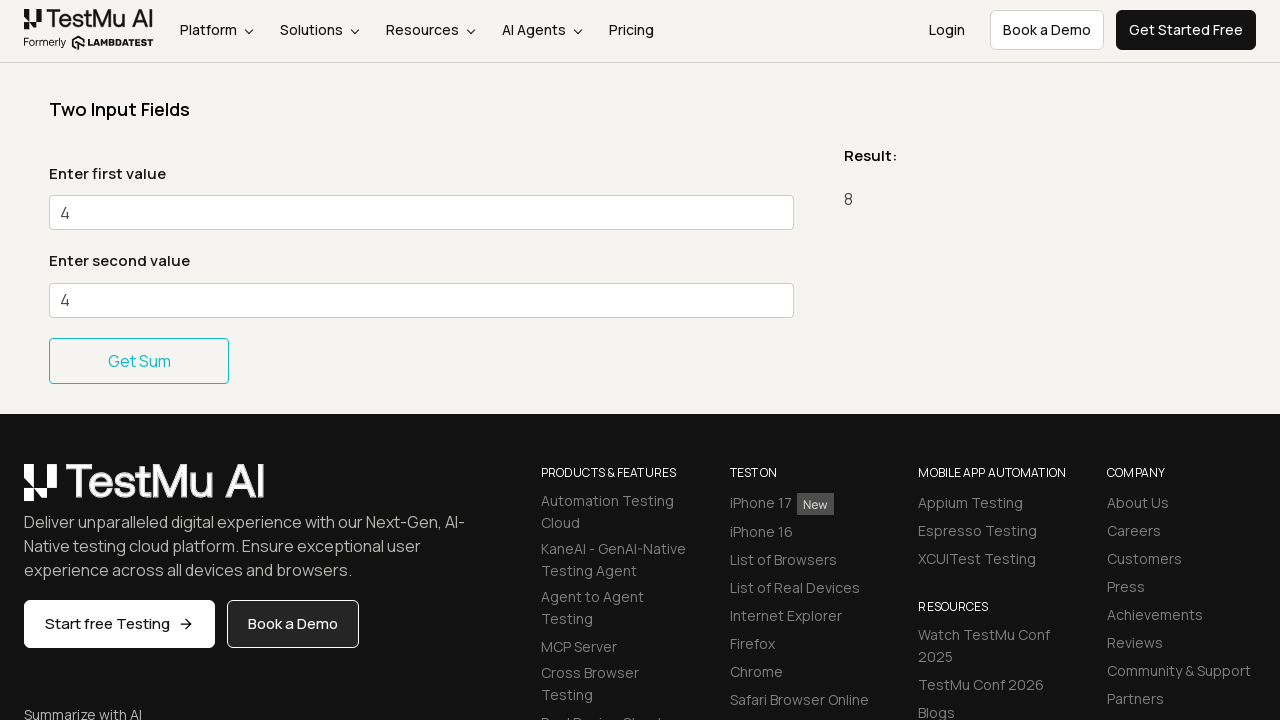